Navigates to the Altoro Mutual demo banking site and clicks on a font element on the page

Starting URL: http://demo.testfire.net/

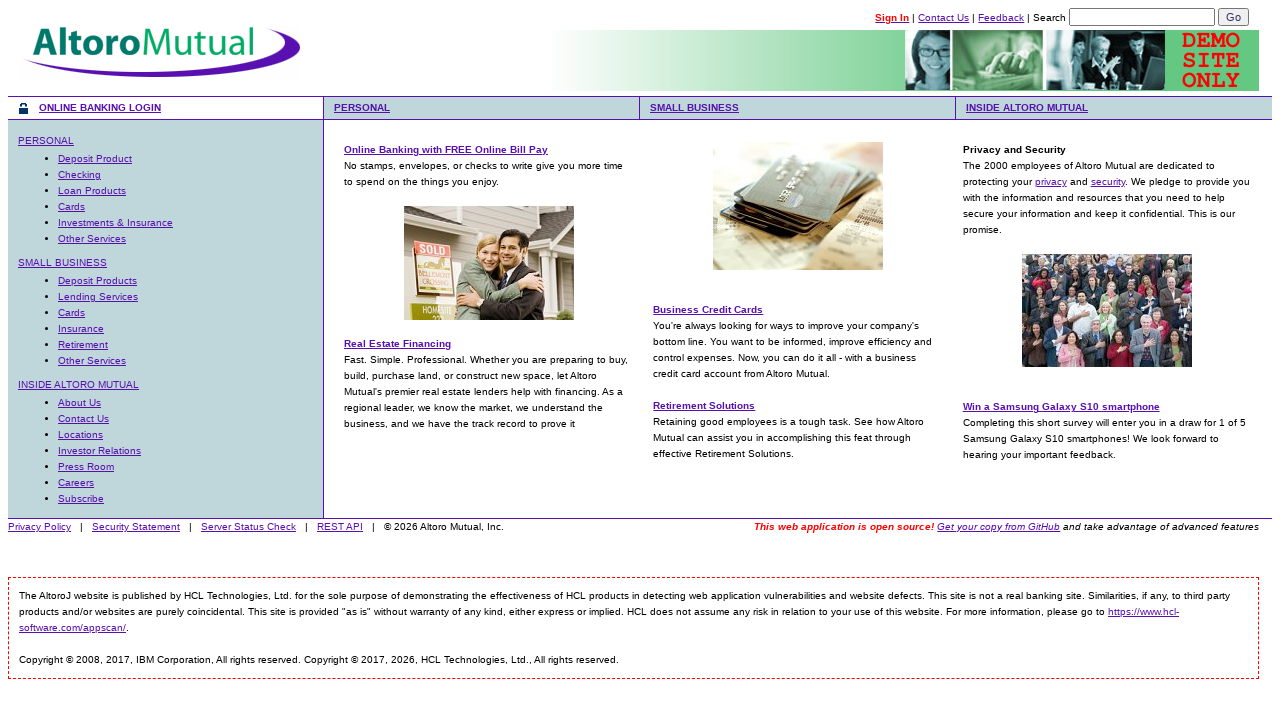

Navigated to Altoro Mutual demo banking site
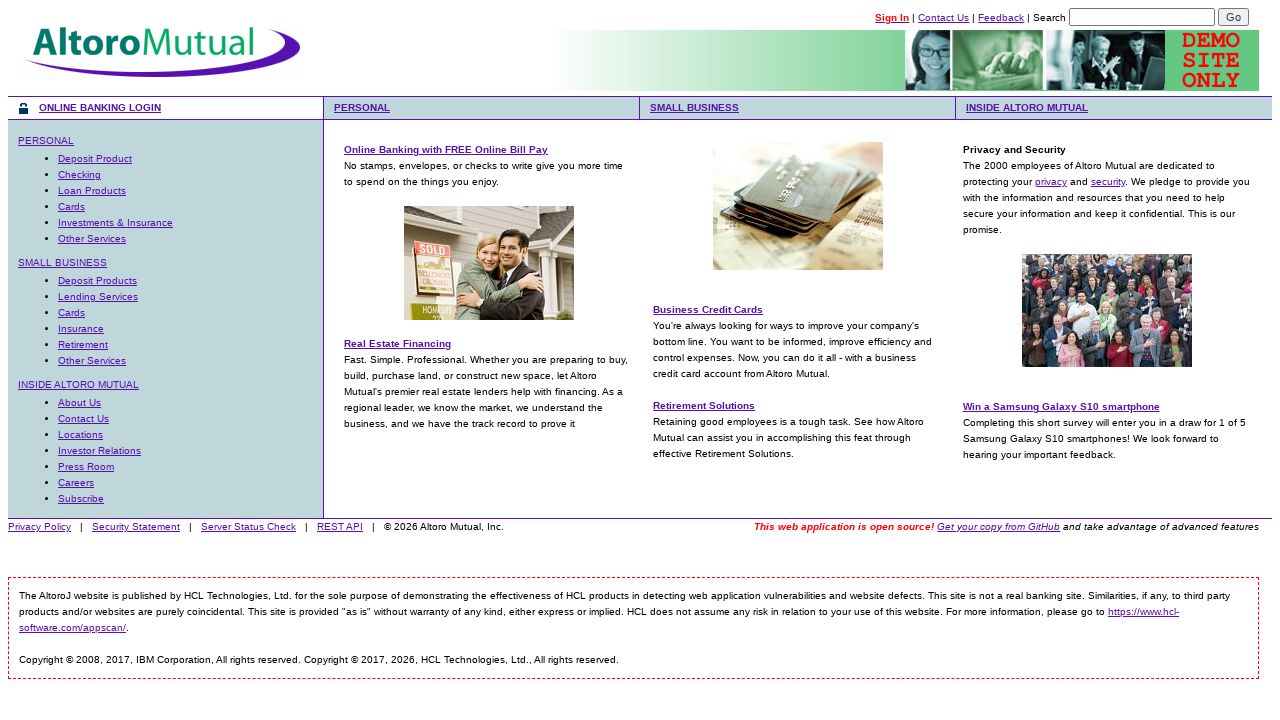

Clicked on font element on the page at (892, 18) on font
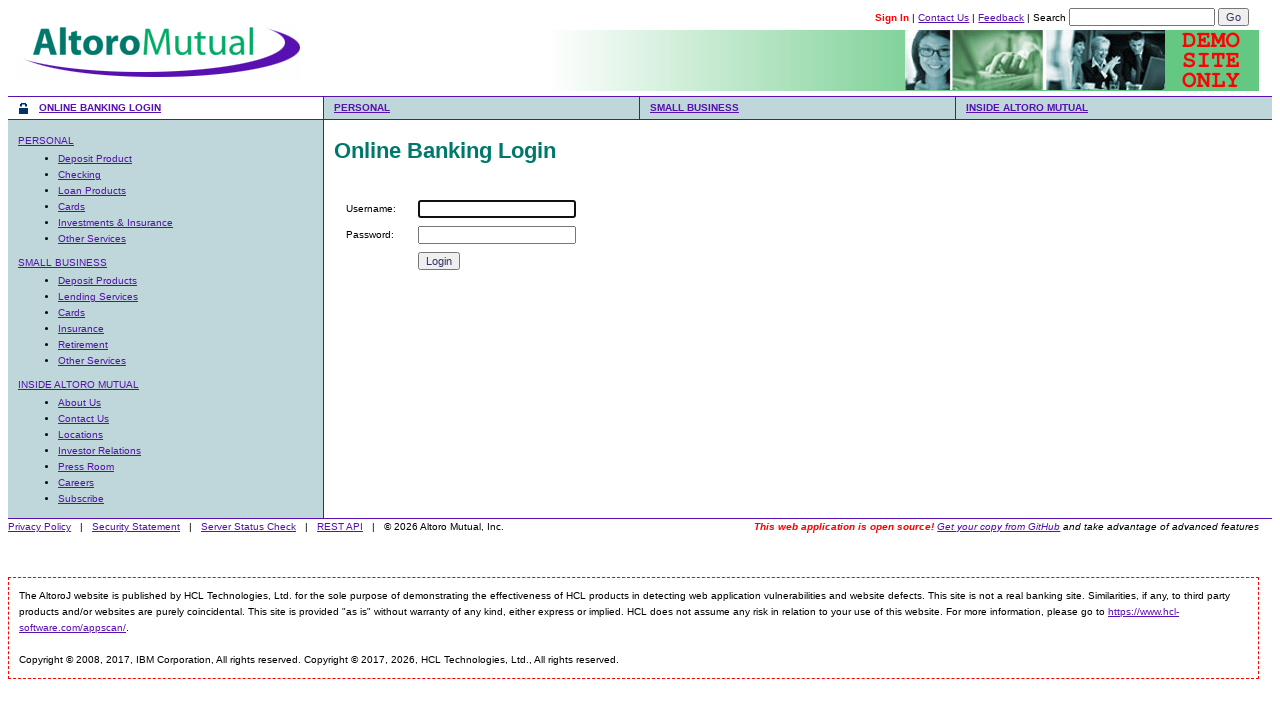

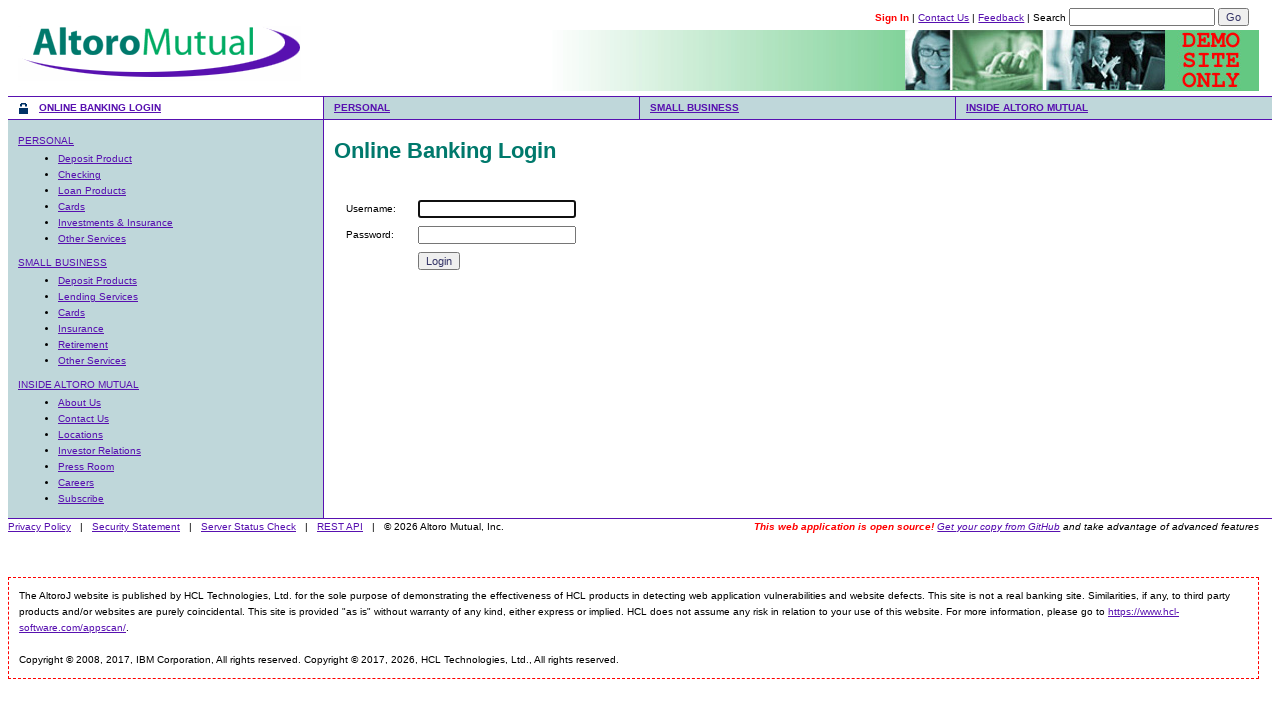